Tests navigation to the Team page by clicking Start menu and then Team submenu, and verifies the H3 header names are displayed

Starting URL: https://www.99-bottles-of-beer.net/

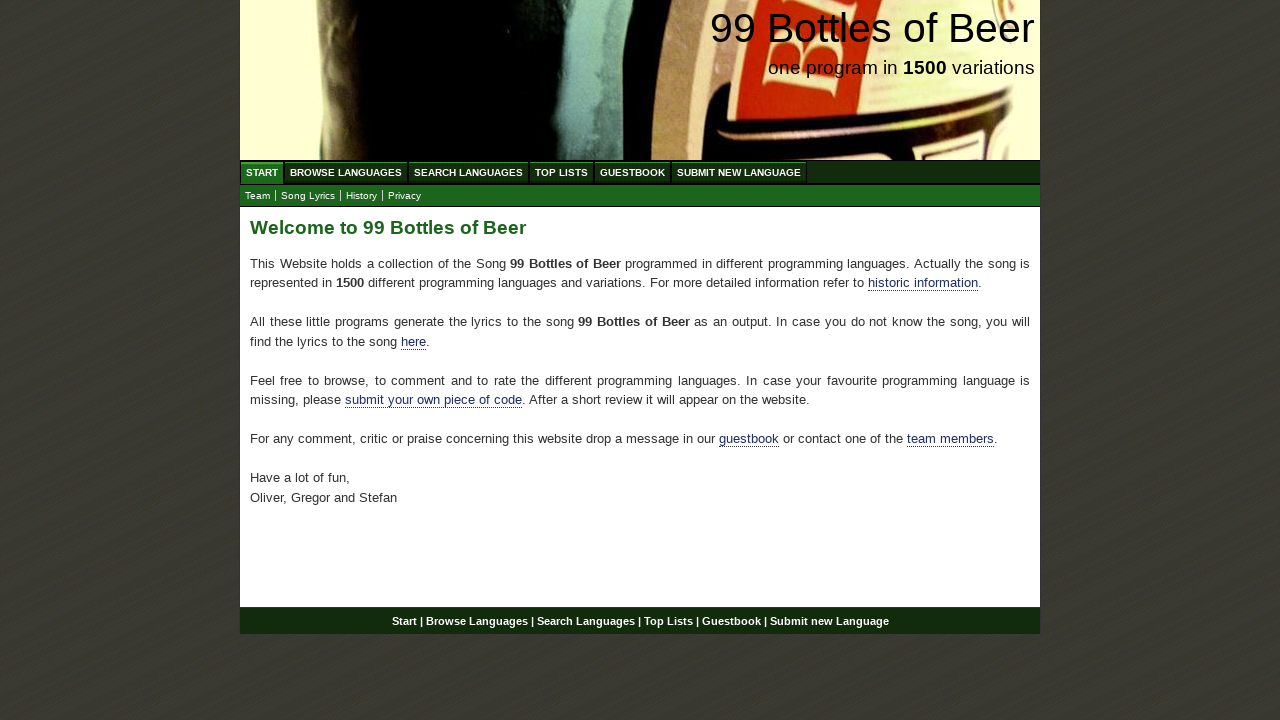

Clicked Start menu at (262, 172) on xpath=//ul[@id='menu']//a[text()='Start']
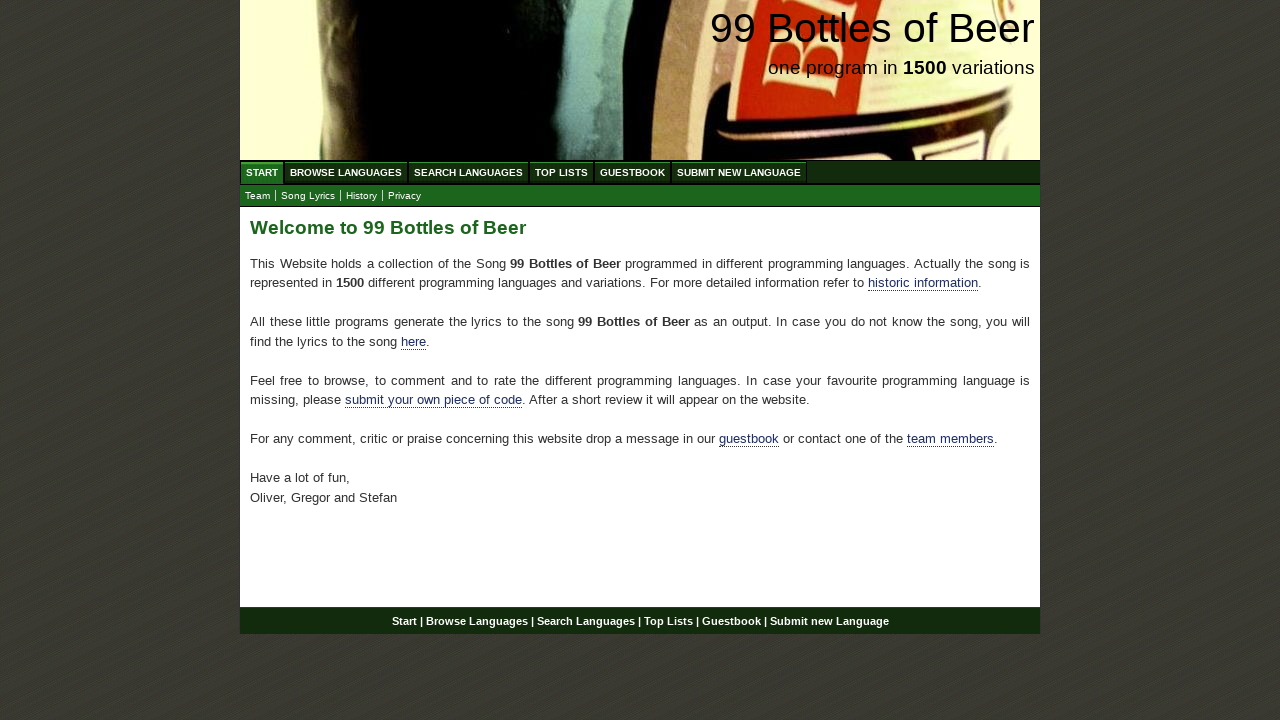

Clicked Team submenu at (258, 196) on #submenu a[href='team.html']
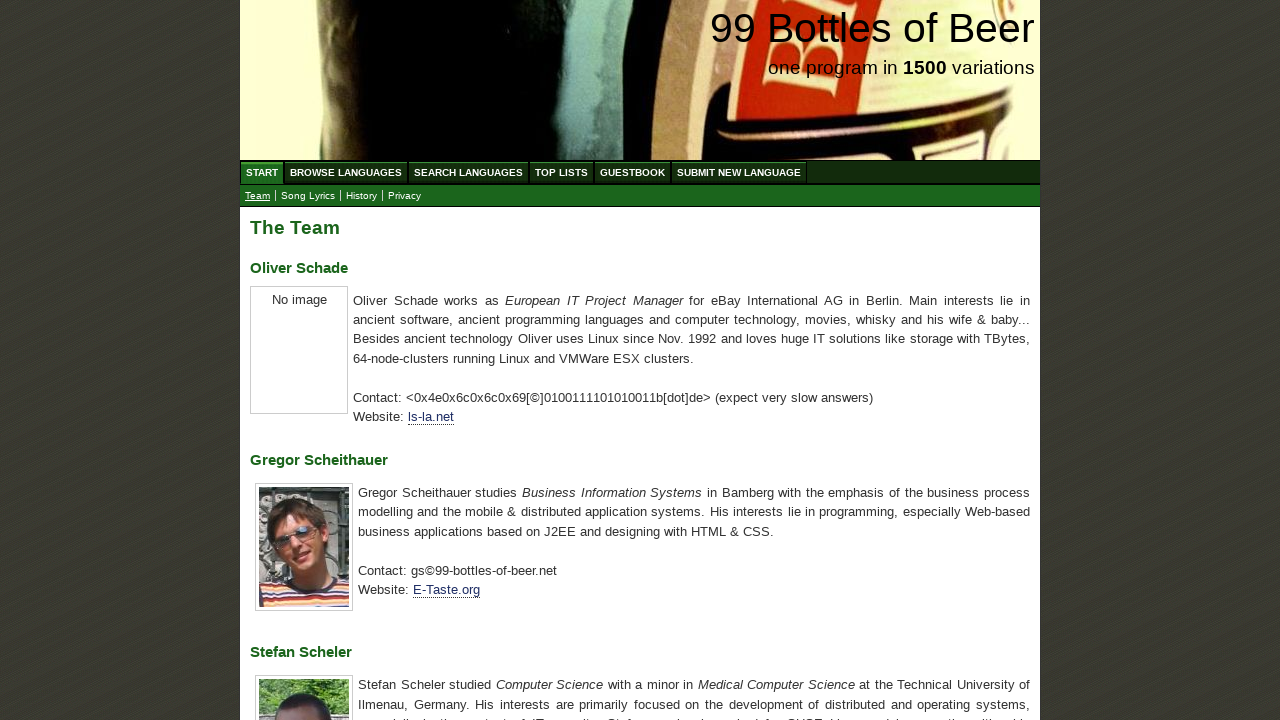

H3 headers loaded on Team page
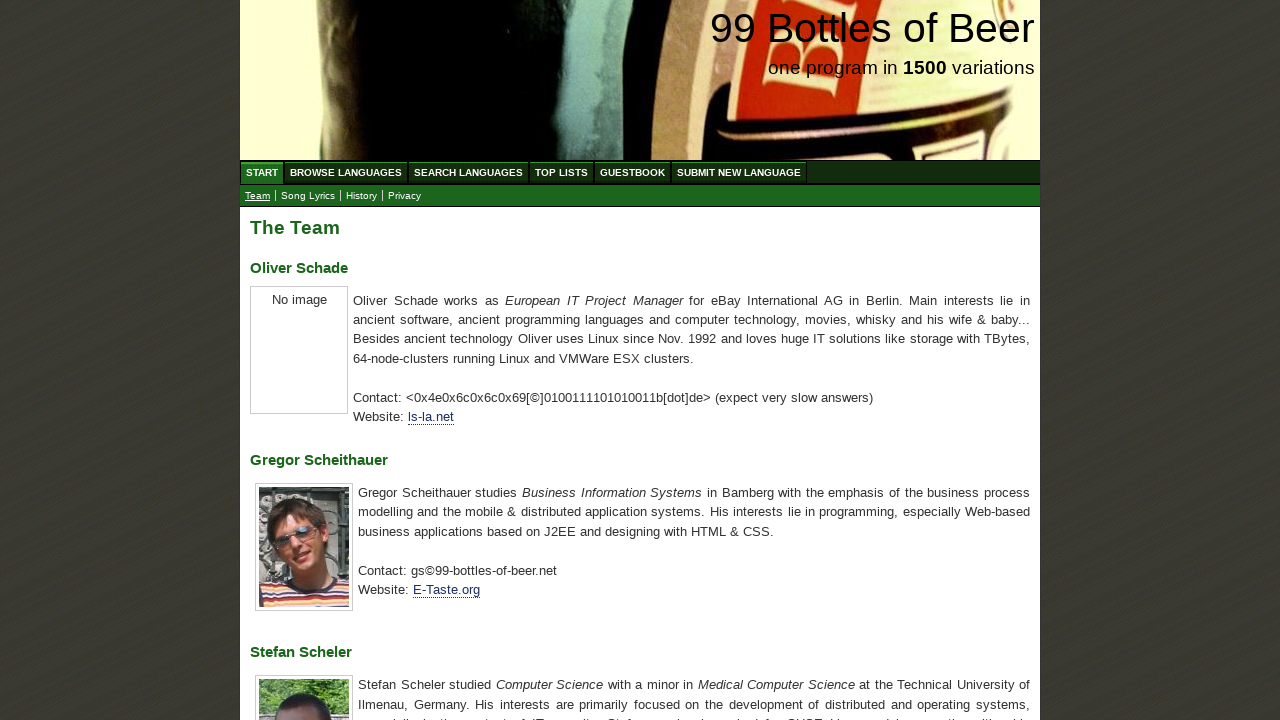

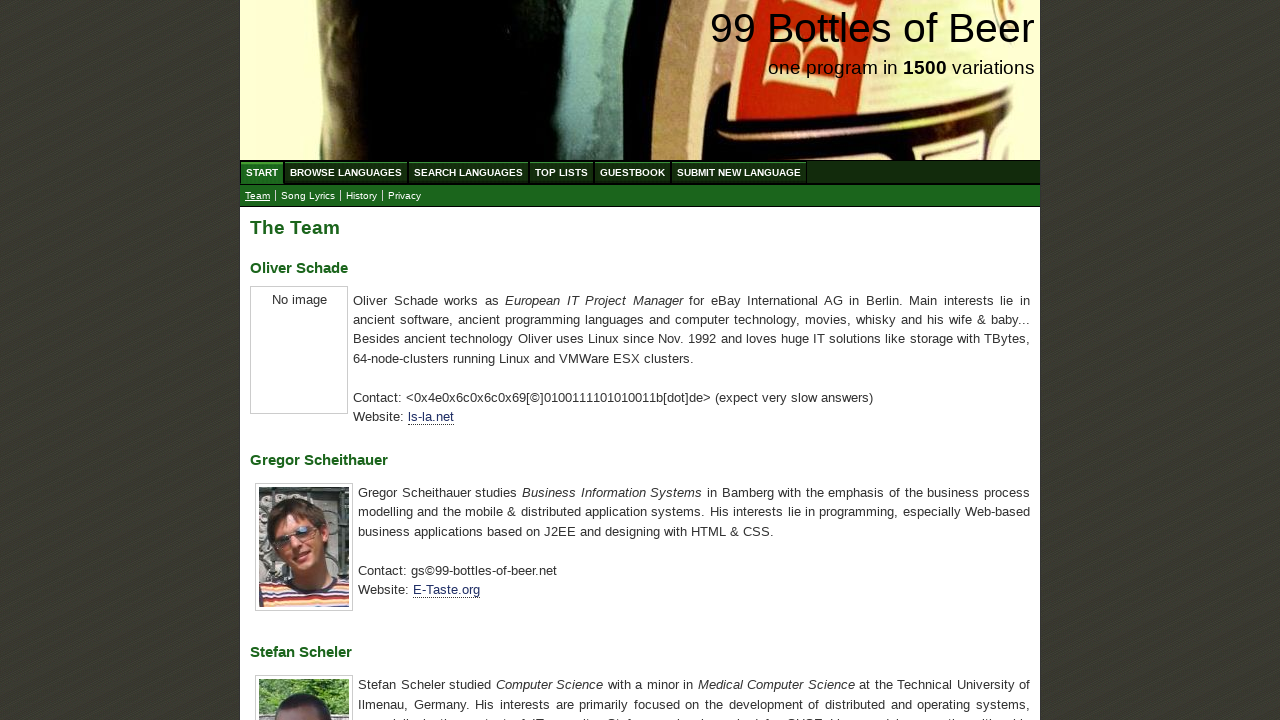